Tests that the Clear completed button displays correct text after completing an item.

Starting URL: https://demo.playwright.dev/todomvc

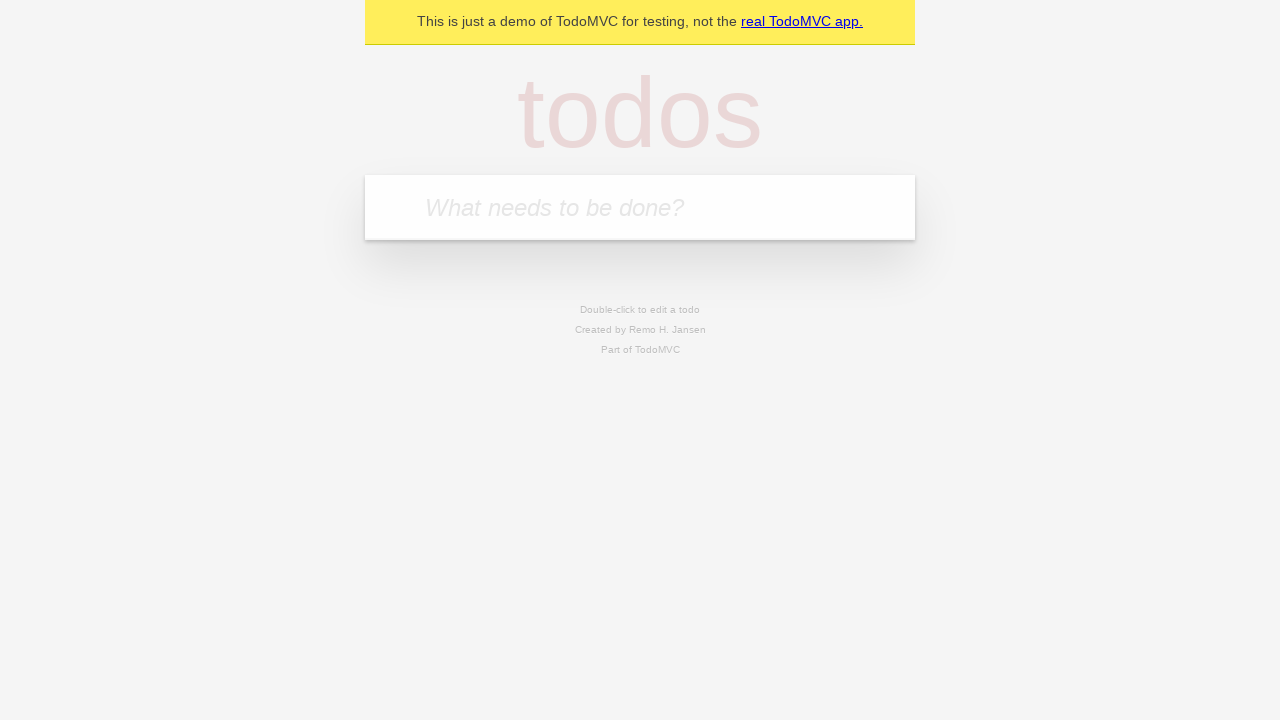

Filled todo input with 'buy some cheese' on internal:attr=[placeholder="What needs to be done?"i]
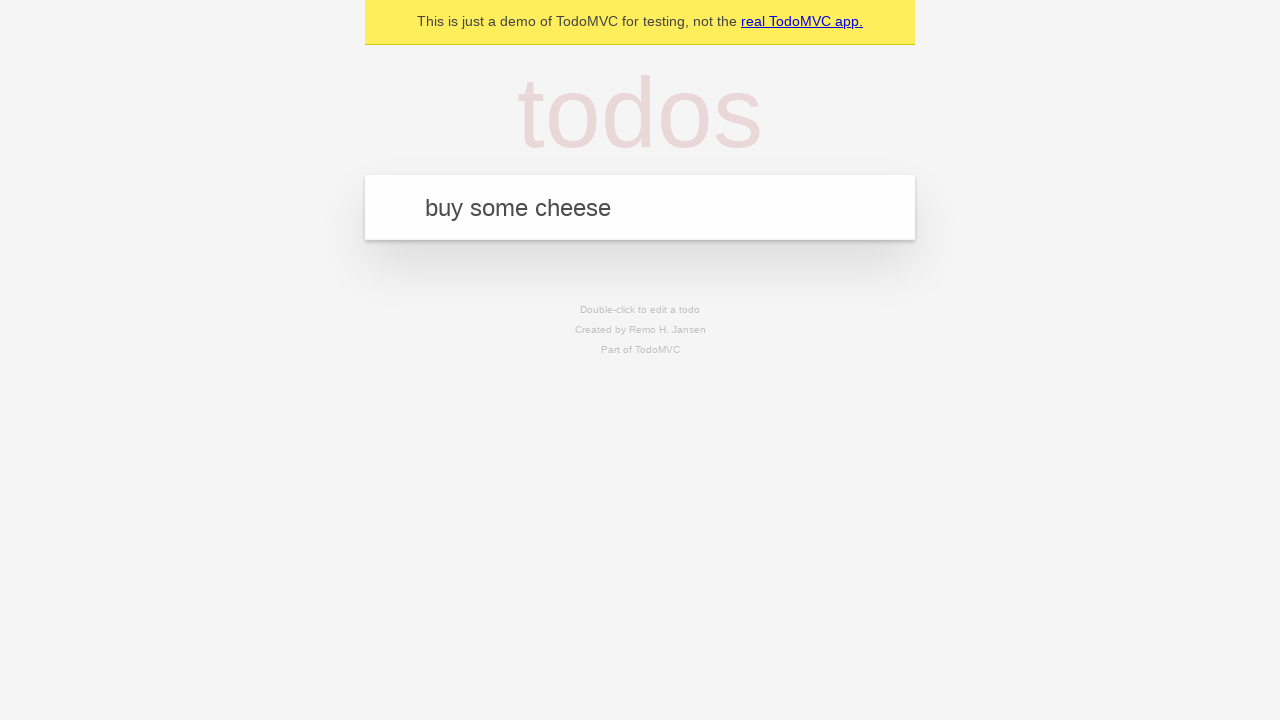

Pressed Enter to add first todo item on internal:attr=[placeholder="What needs to be done?"i]
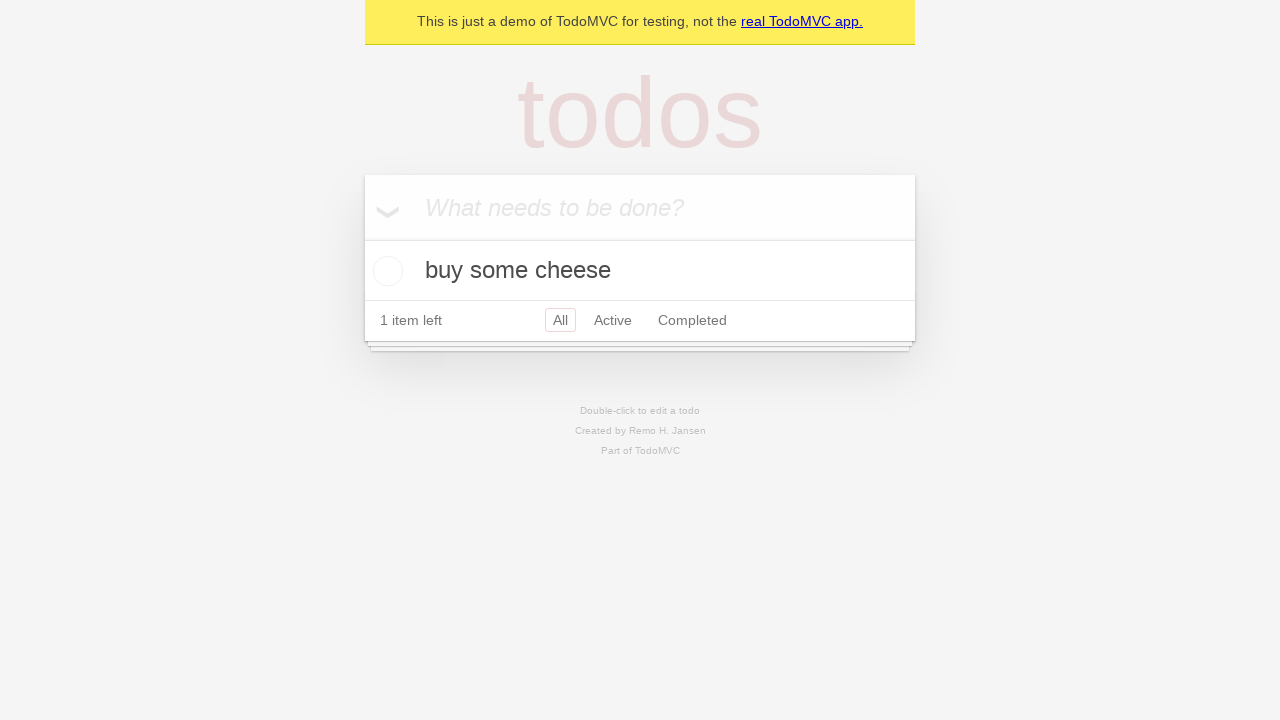

Filled todo input with 'feed the cat' on internal:attr=[placeholder="What needs to be done?"i]
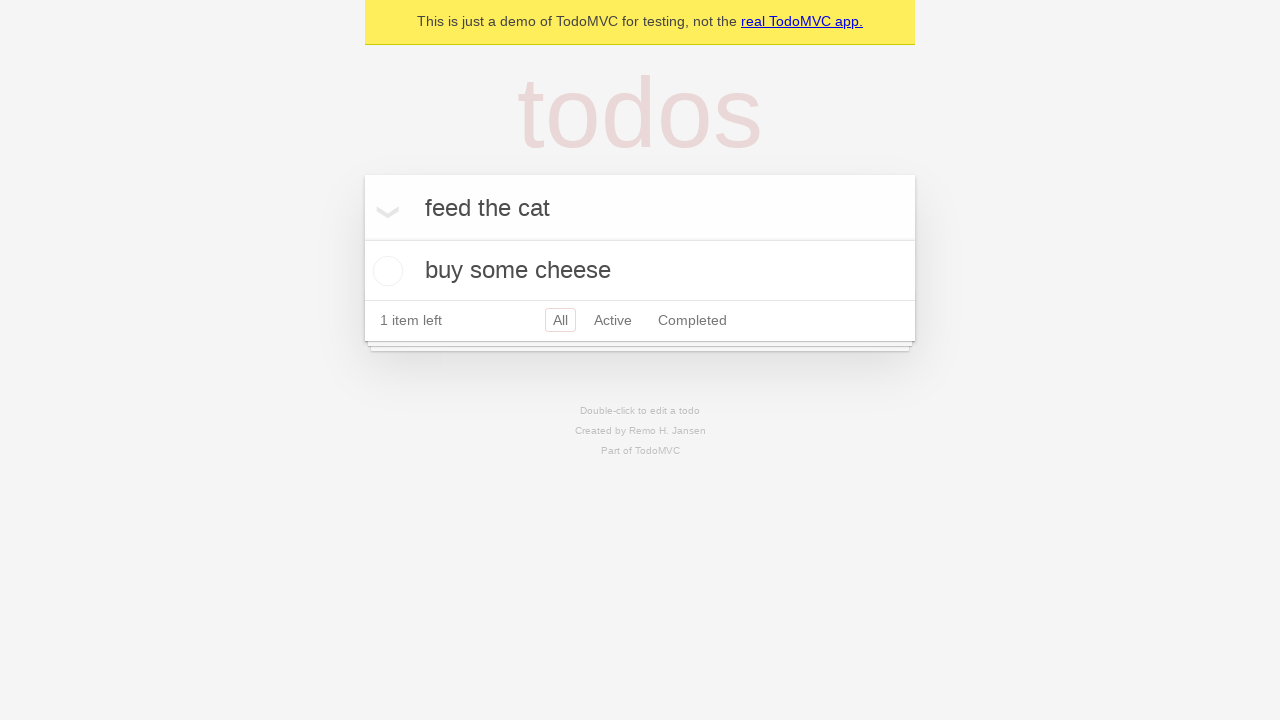

Pressed Enter to add second todo item on internal:attr=[placeholder="What needs to be done?"i]
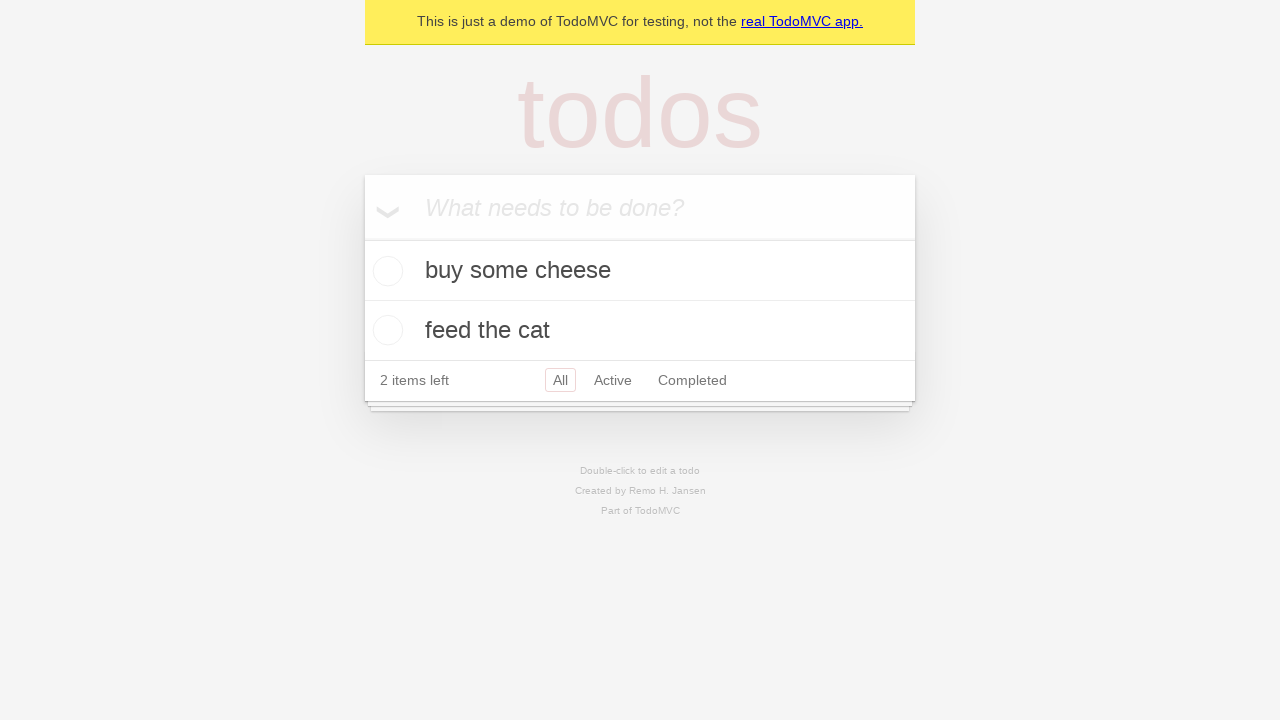

Filled todo input with 'book a doctors appointment' on internal:attr=[placeholder="What needs to be done?"i]
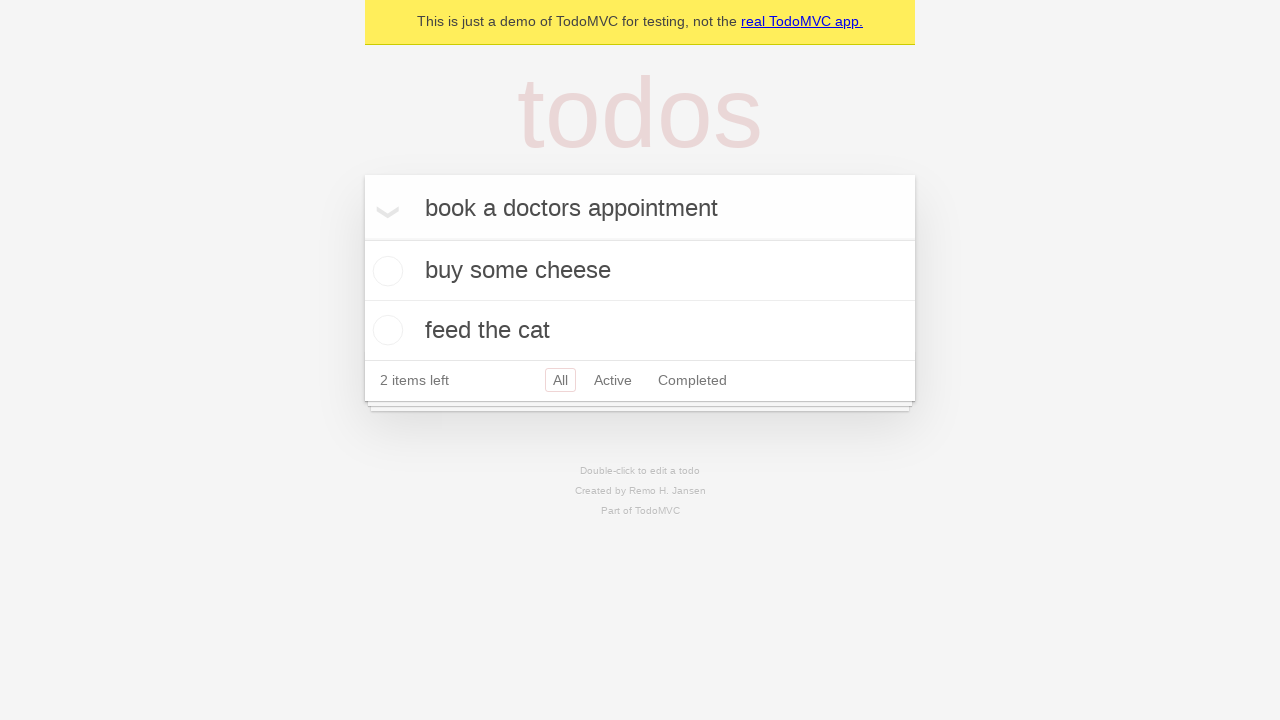

Pressed Enter to add third todo item on internal:attr=[placeholder="What needs to be done?"i]
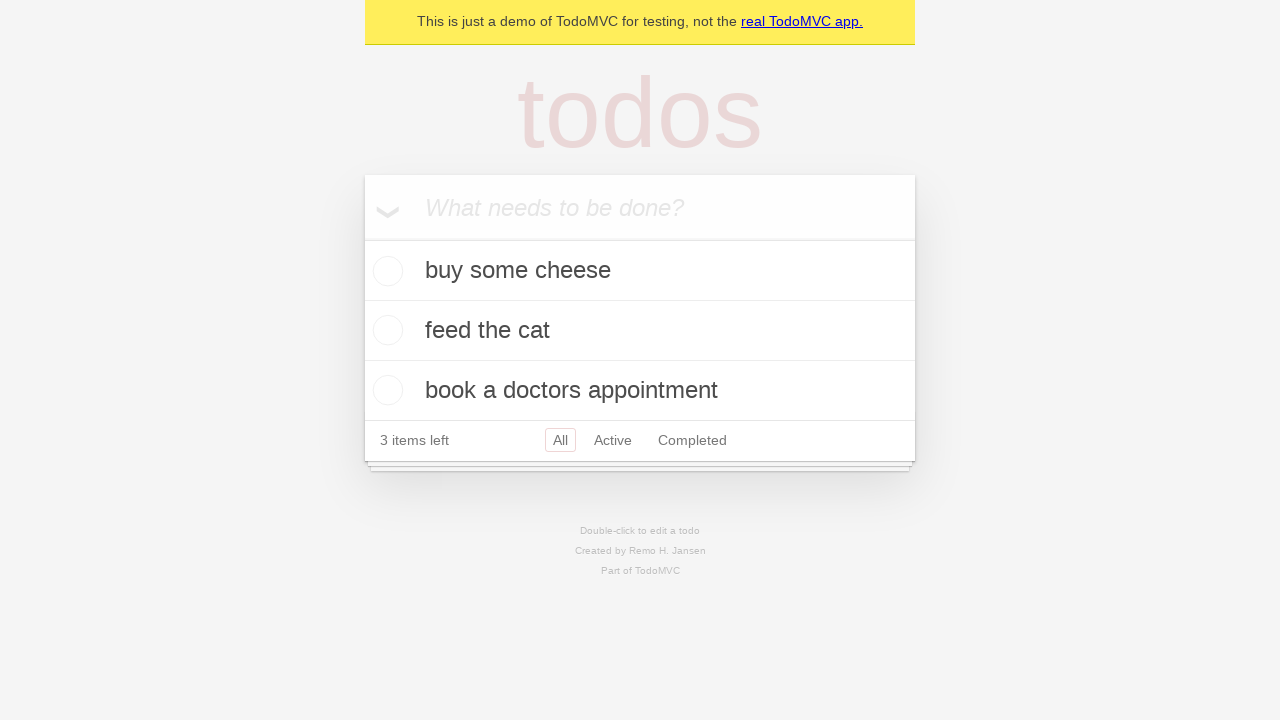

All three todo items have appeared
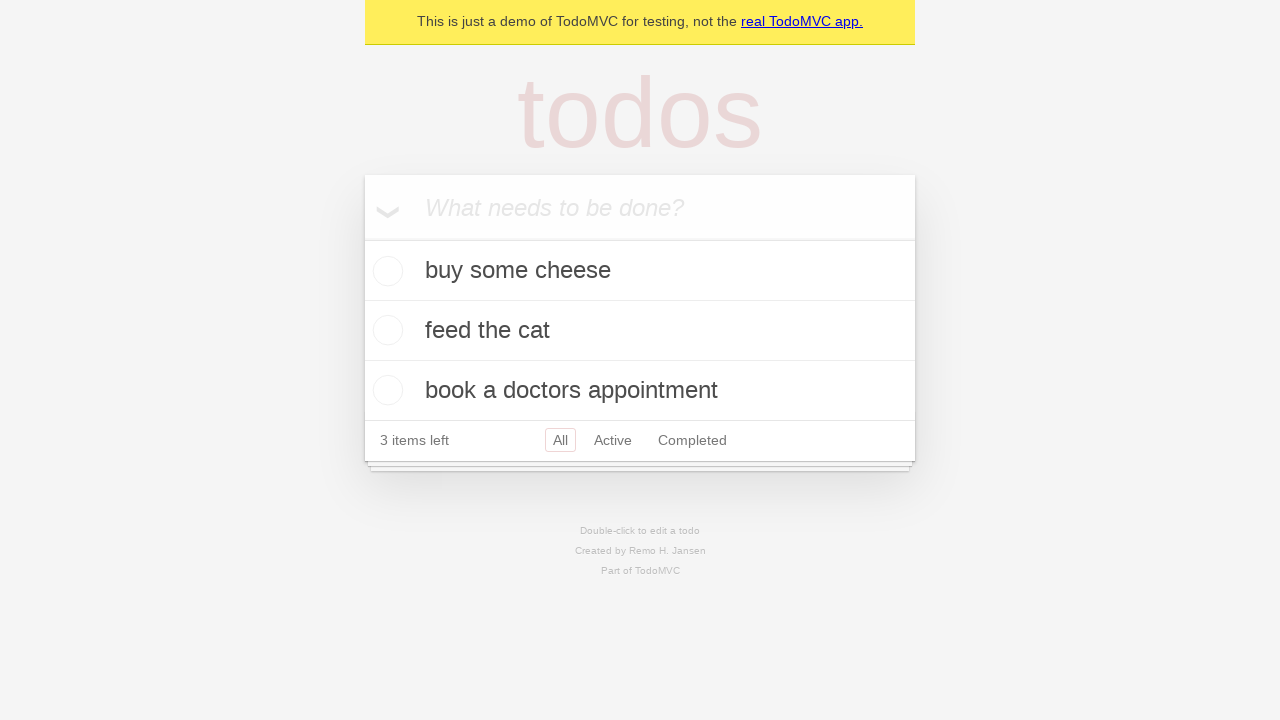

Checked the first todo item as completed at (385, 271) on .todo-list li .toggle >> nth=0
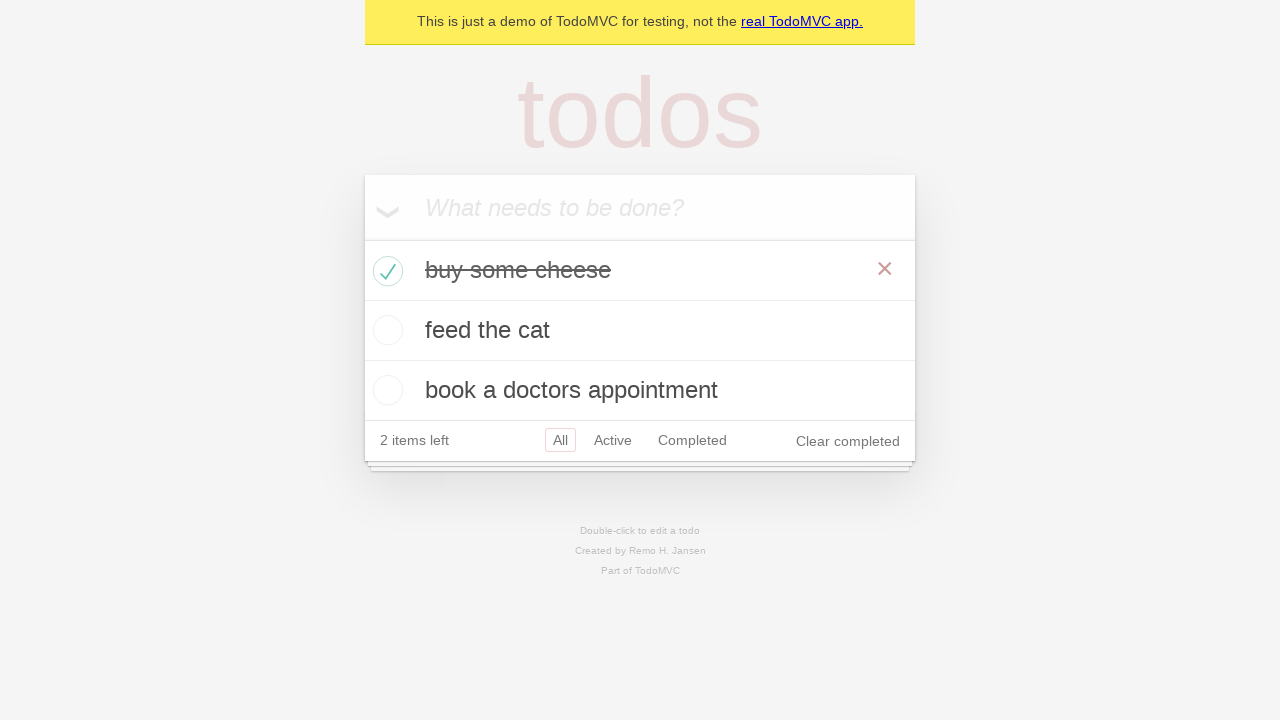

Clear completed button appeared after marking item as completed
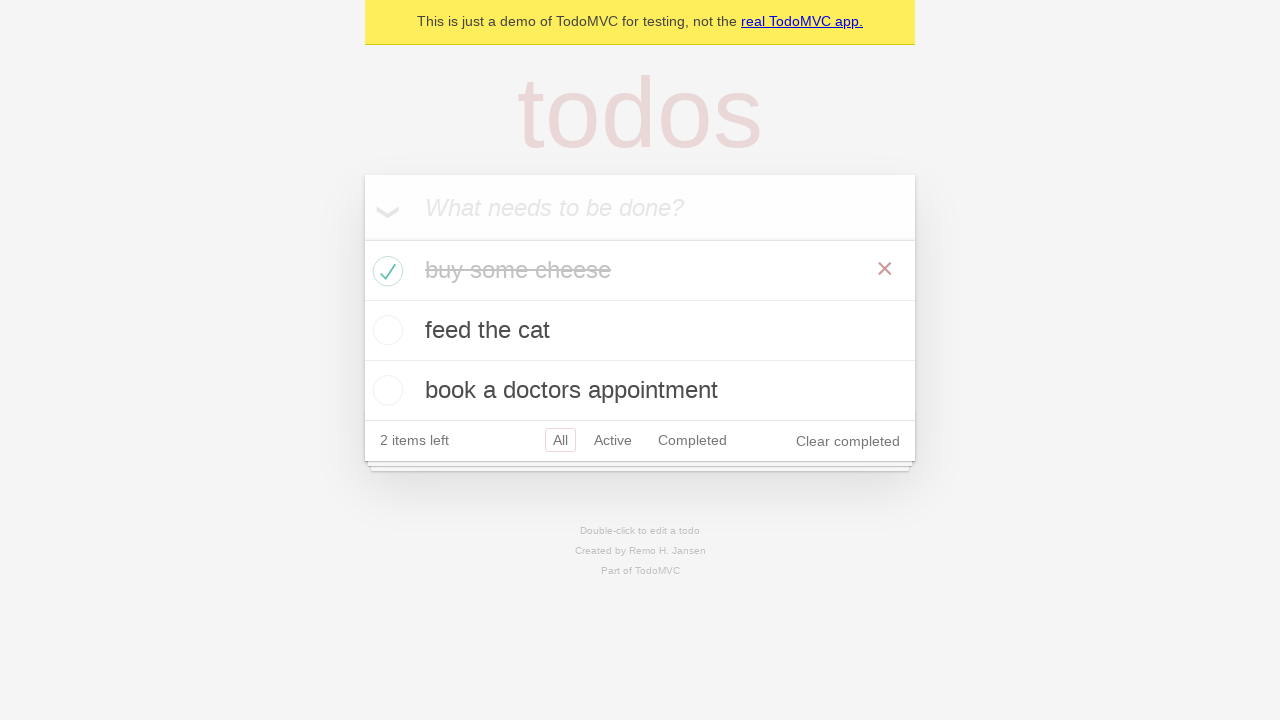

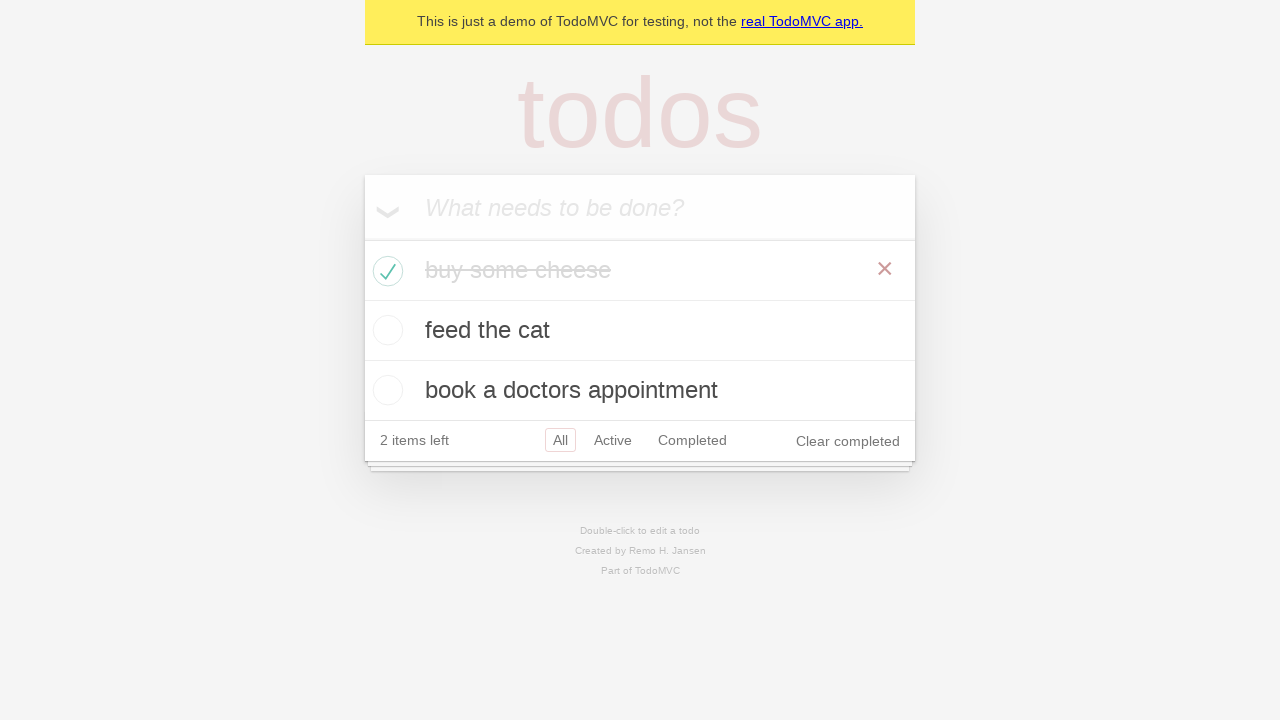